Tests checking multiple checkboxes on the TestCafe example page and verifies they are checked

Starting URL: https://devexpress.github.io/testcafe/example/

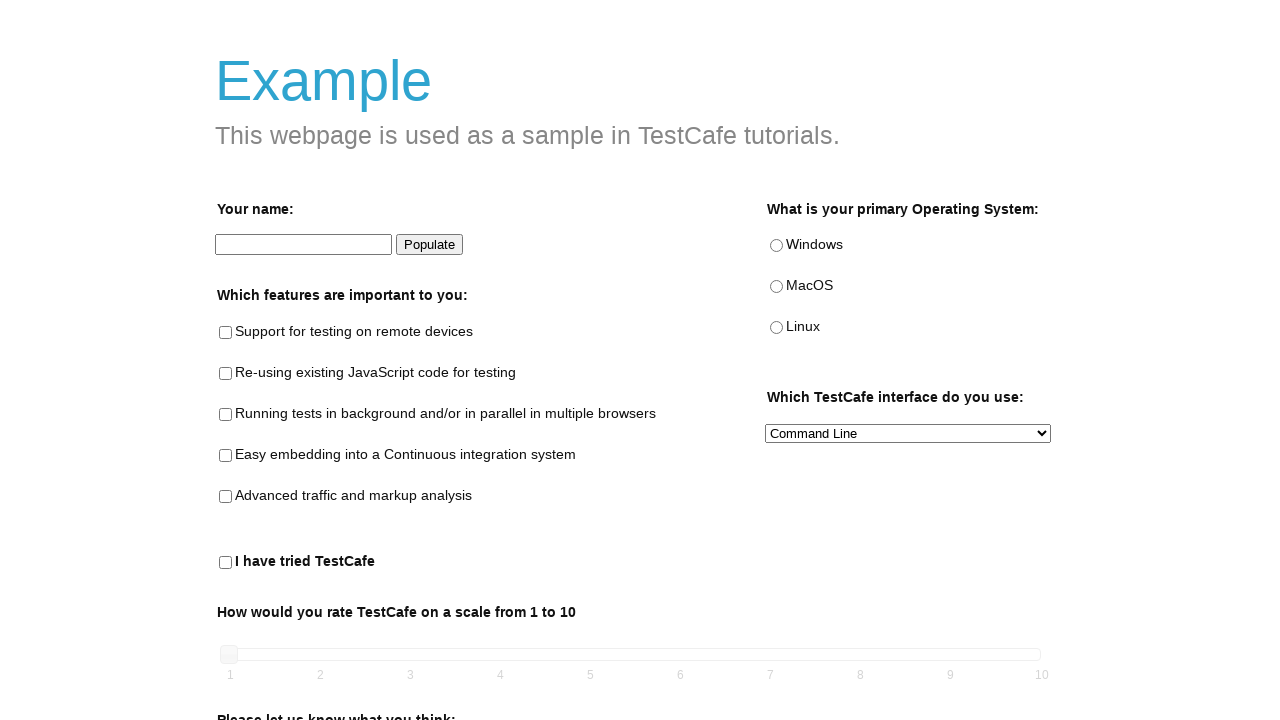

Checked the remote testing checkbox at (226, 333) on internal:testid=[data-testid="remote-testing-checkbox"s]
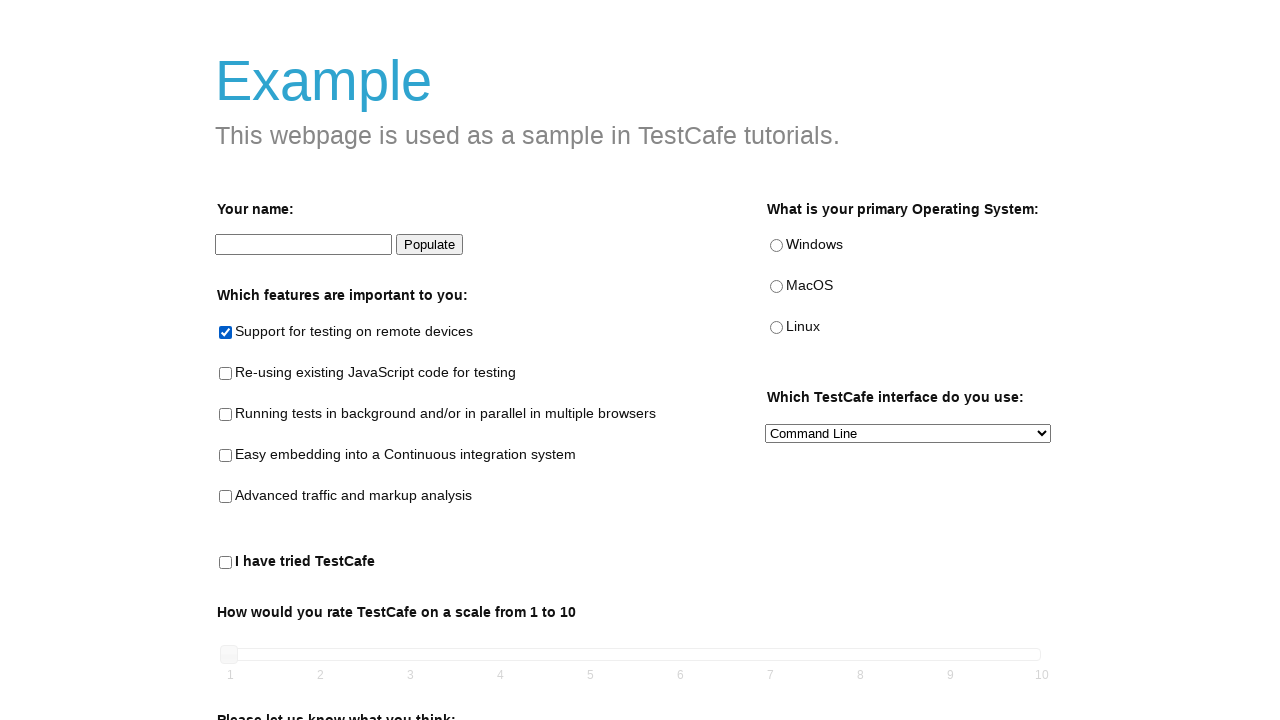

Checked the parallel testing checkbox at (226, 415) on internal:testid=[data-testid="parallel-testing-checkbox"s]
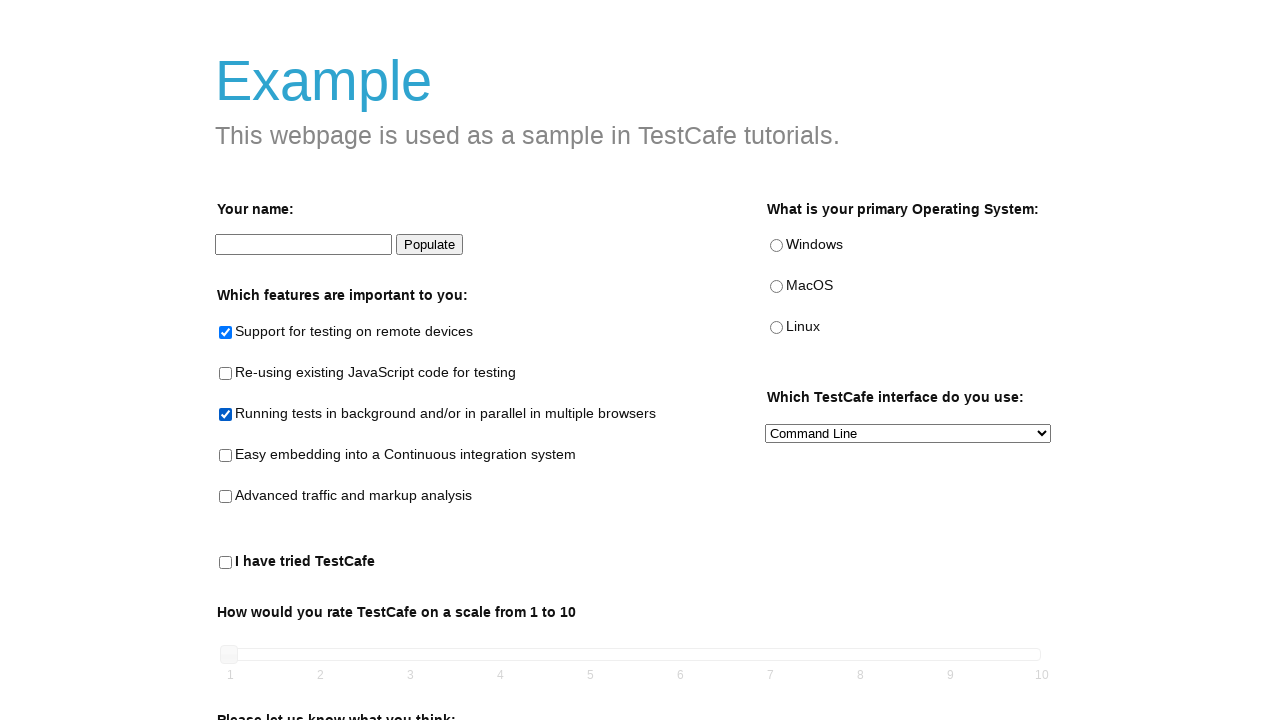

Checked the analysis checkbox at (226, 497) on internal:testid=[data-testid="analysis-checkbox"s]
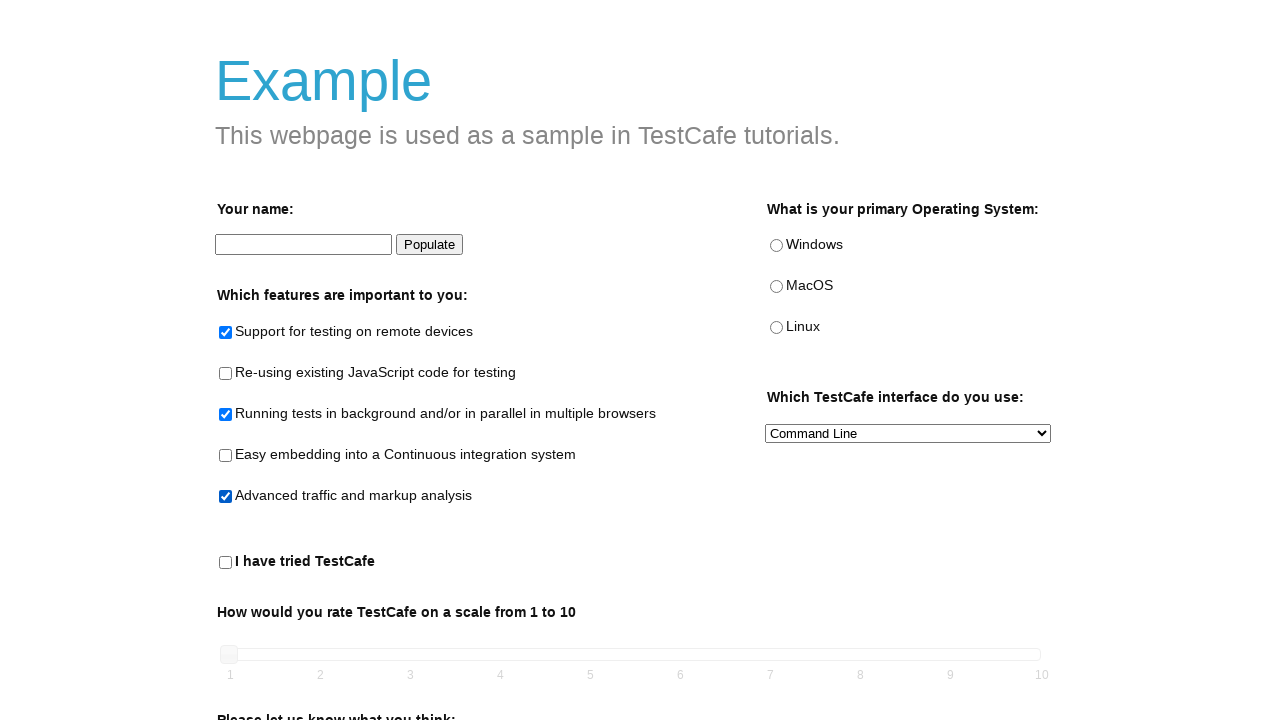

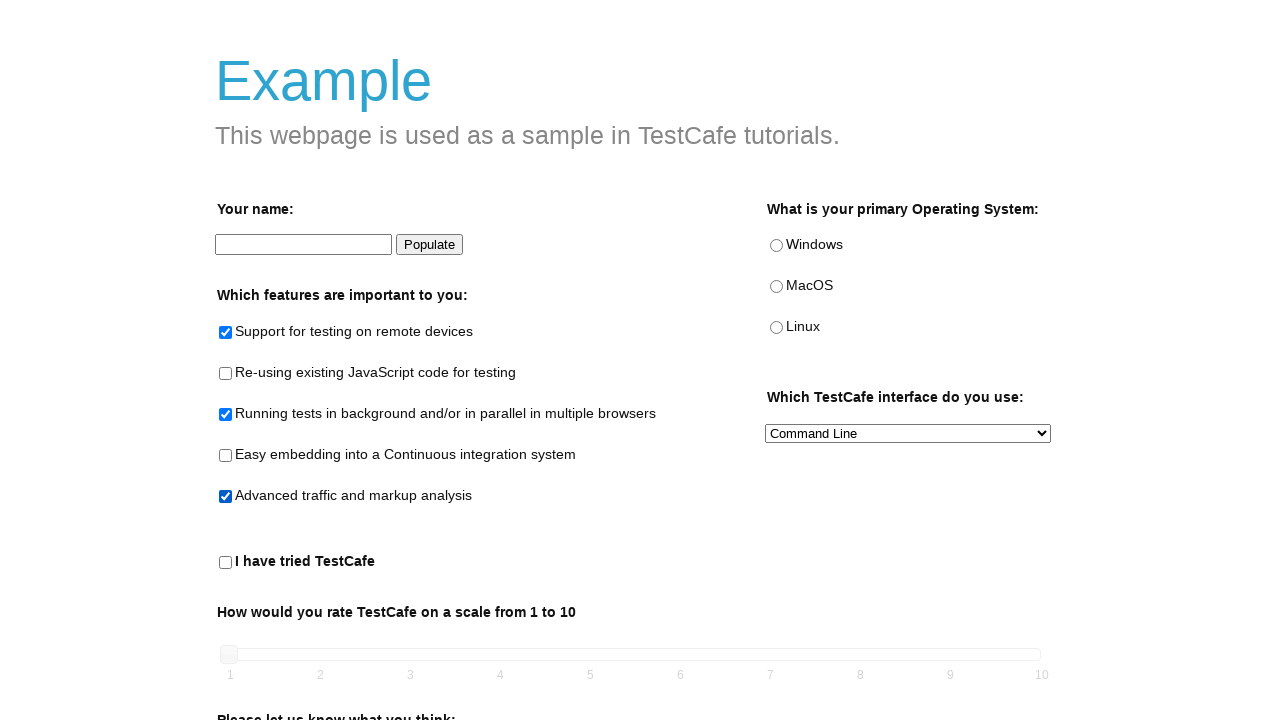